Tests that version filters are preselected based on URL search parameters

Starting URL: https://jdkcomparison.com/?versions=17&versions=21

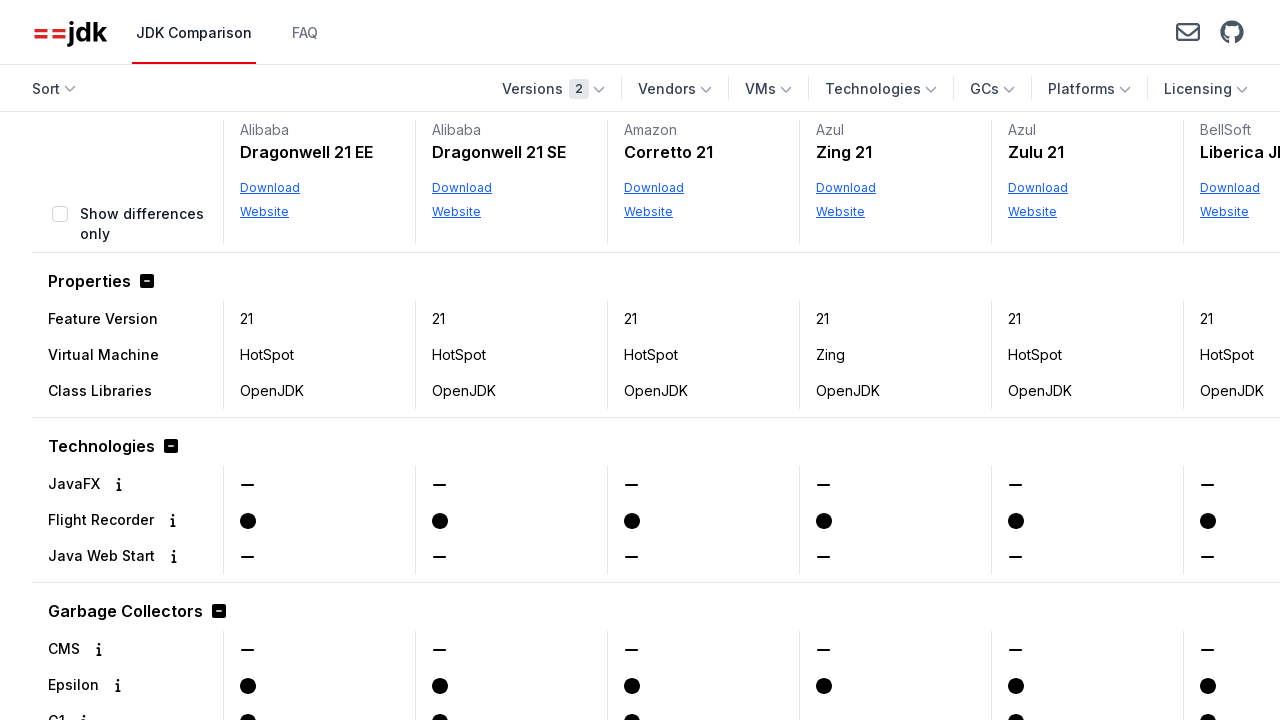

Clicked Versions filter button to open filter options at (554, 89) on internal:role=button[name="Versions 2"s]
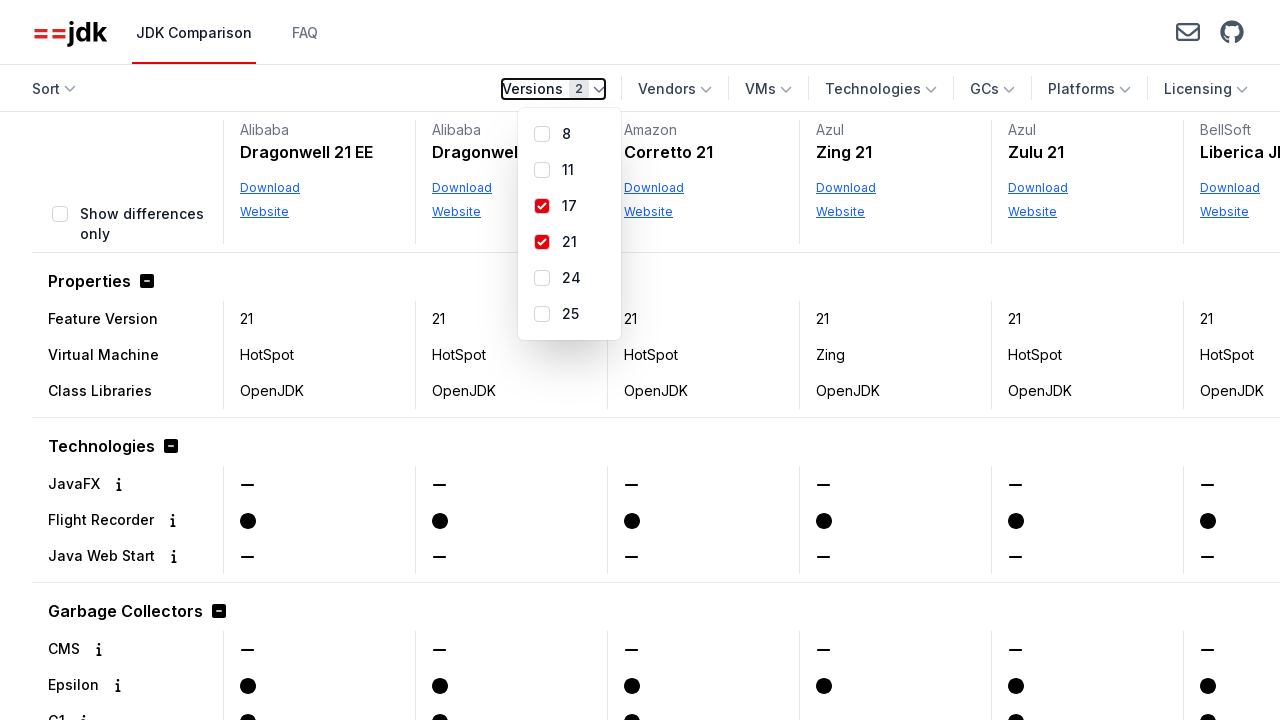

Located Selectable Versions form
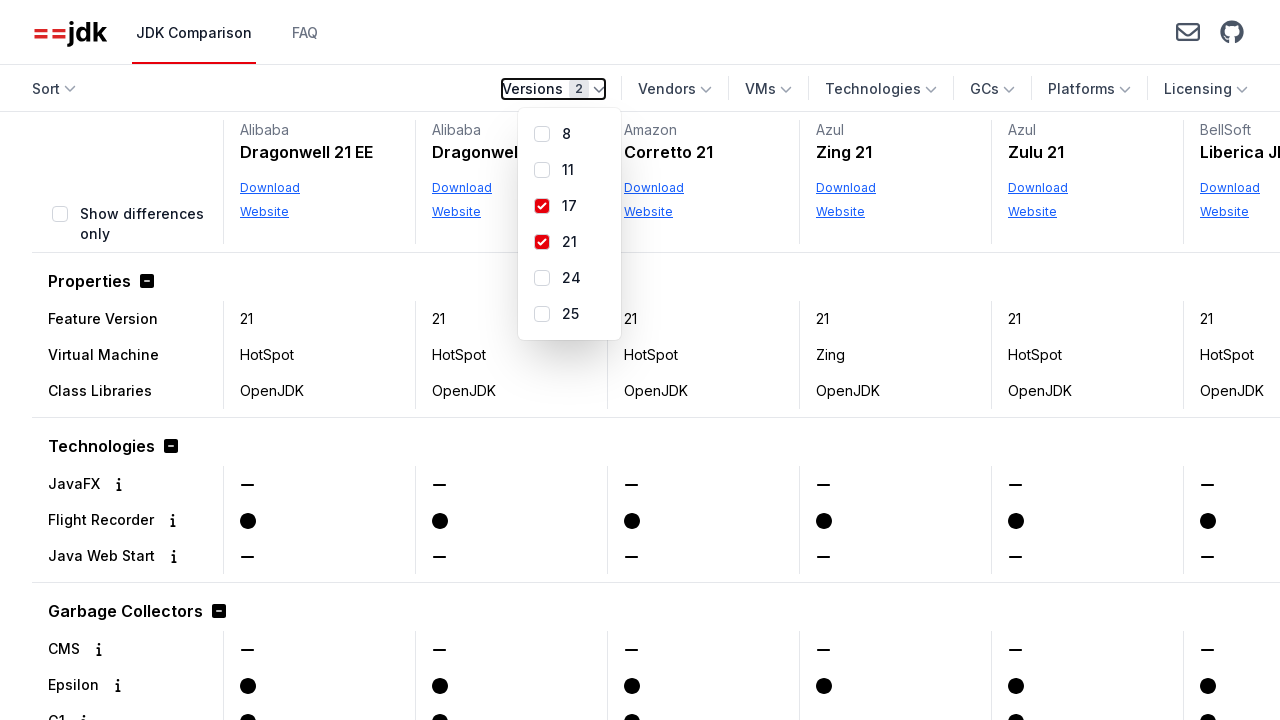

Verified Java 8 checkbox is not checked
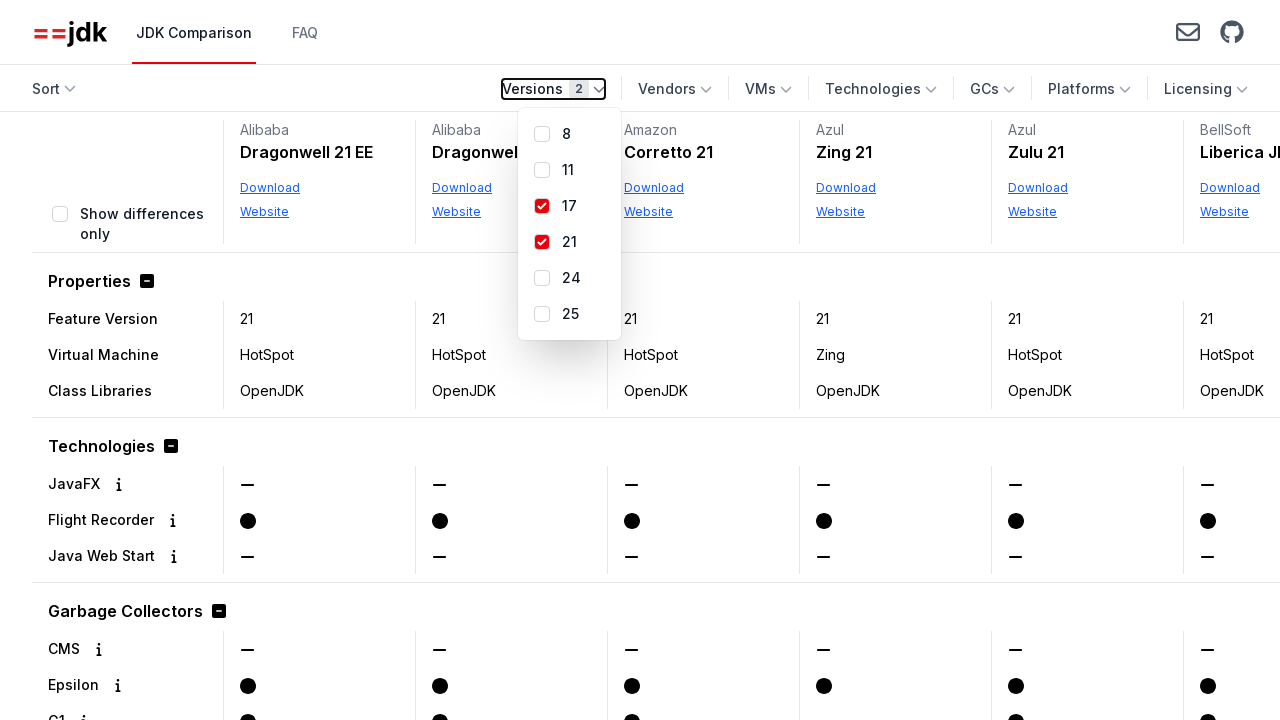

Verified Java 17 checkbox is checked (preselected from URL parameter)
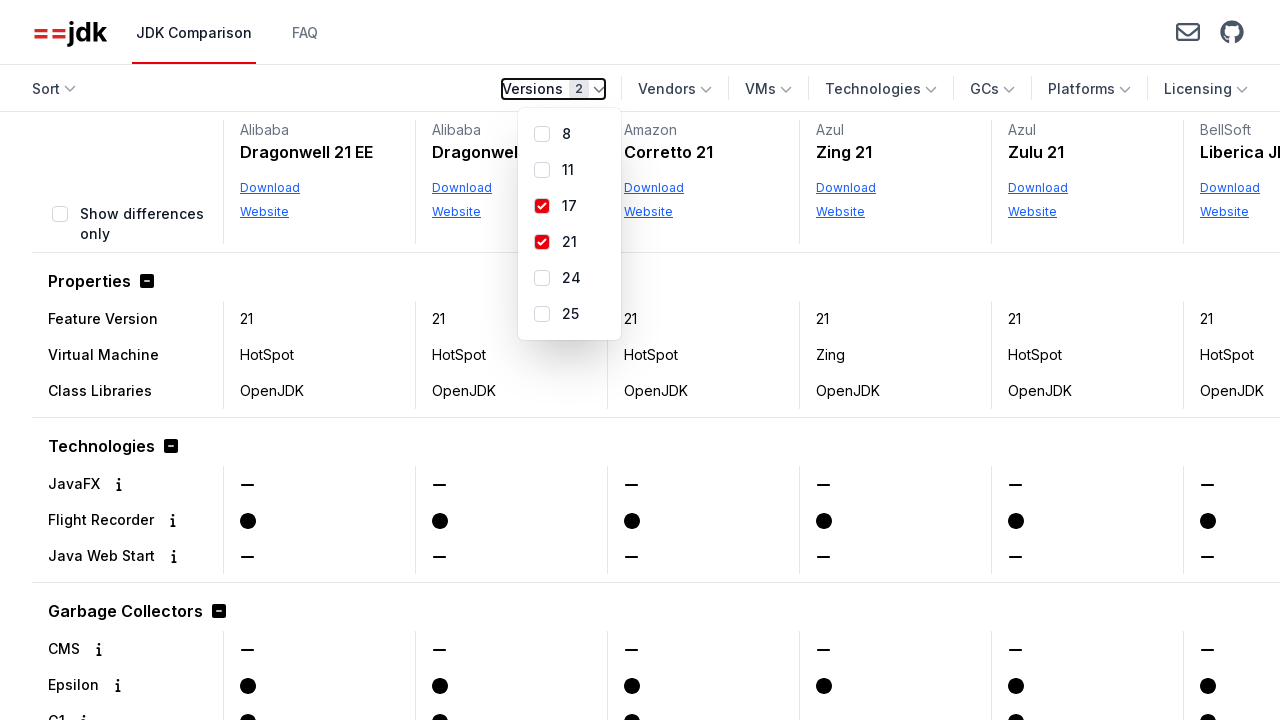

Verified Java 21 checkbox is checked (preselected from URL parameter)
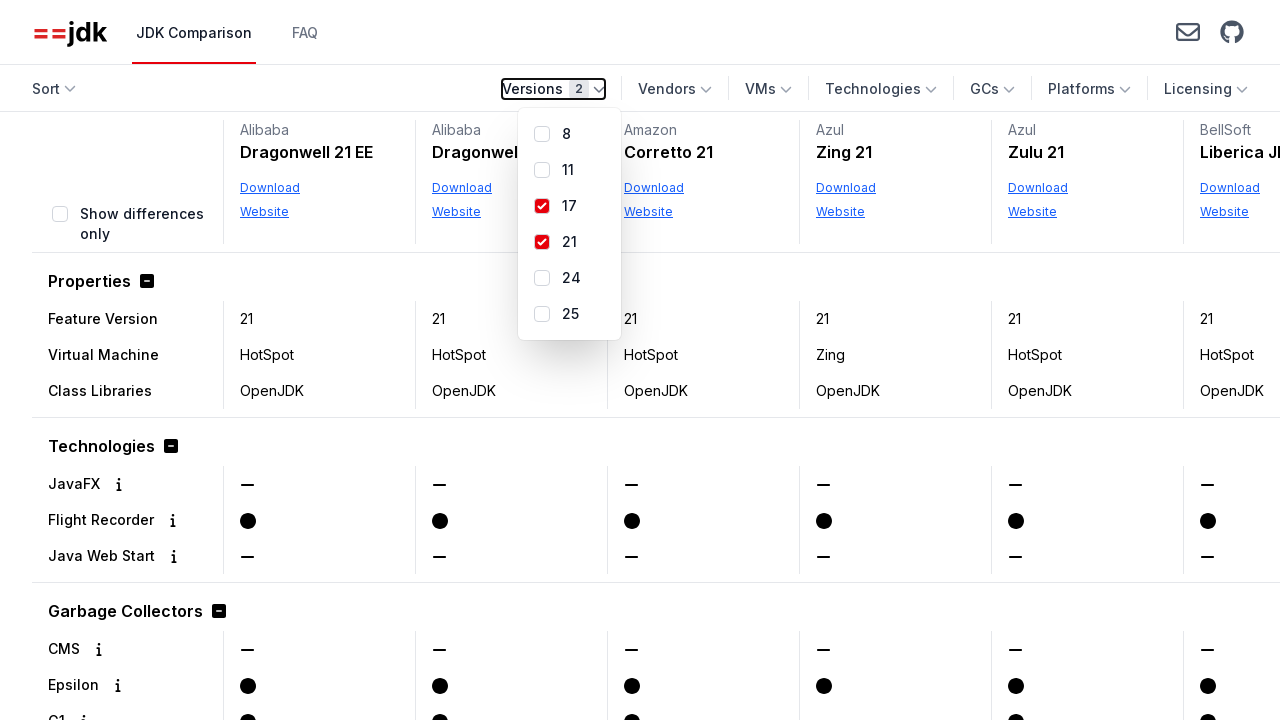

Closed Versions filter by clicking button again at (554, 89) on internal:role=button[name="Versions 2"s]
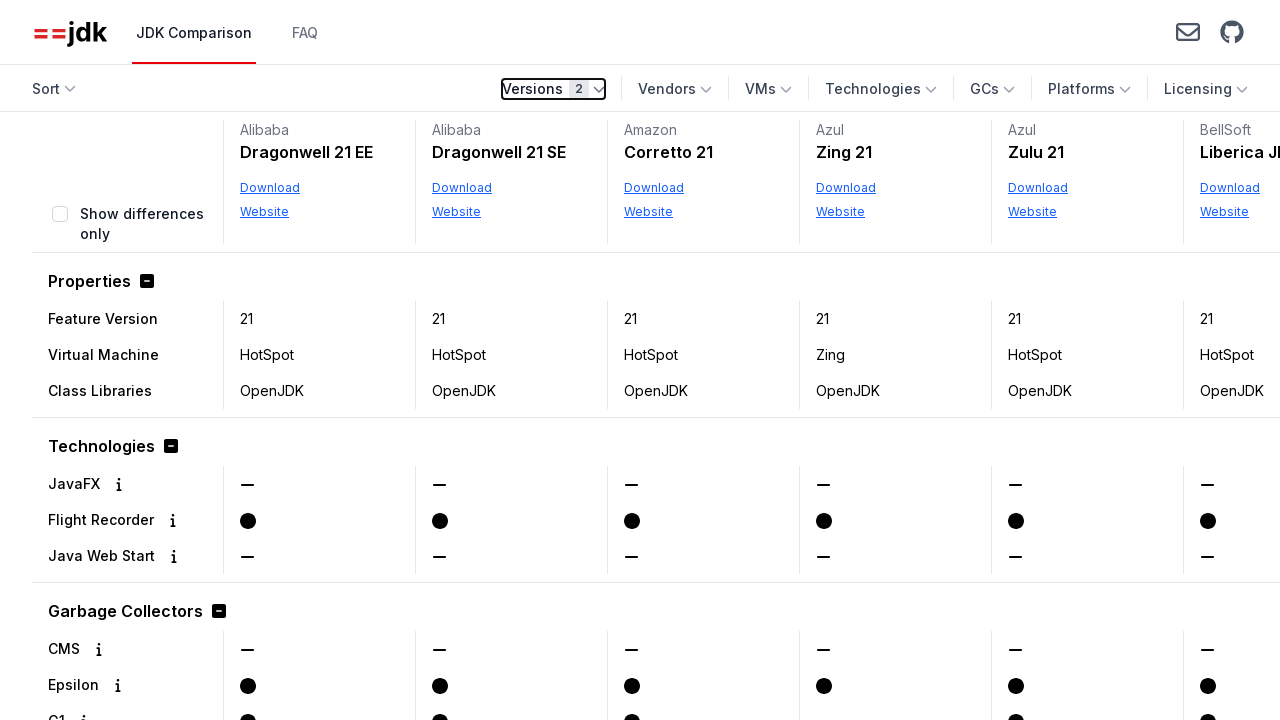

Retrieved all product headings from filtered results
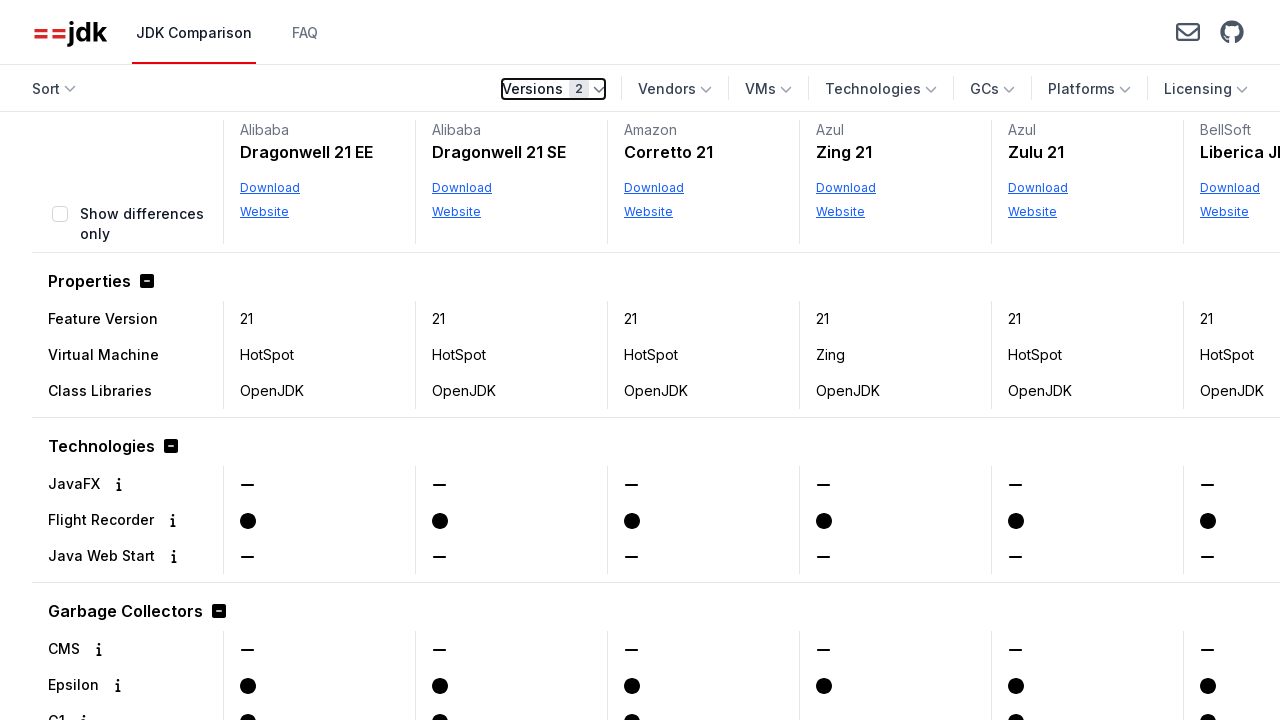

Verified Zulu 8 is not in filtered products
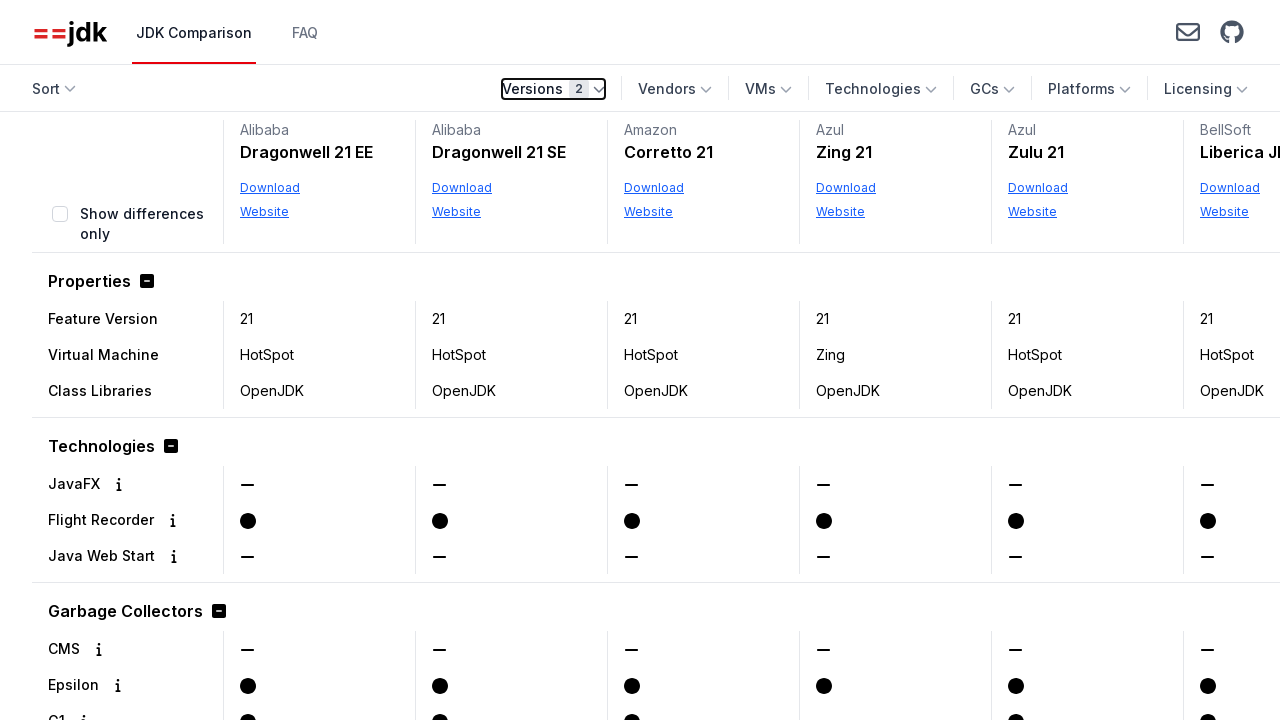

Verified Zulu 17 is in filtered products
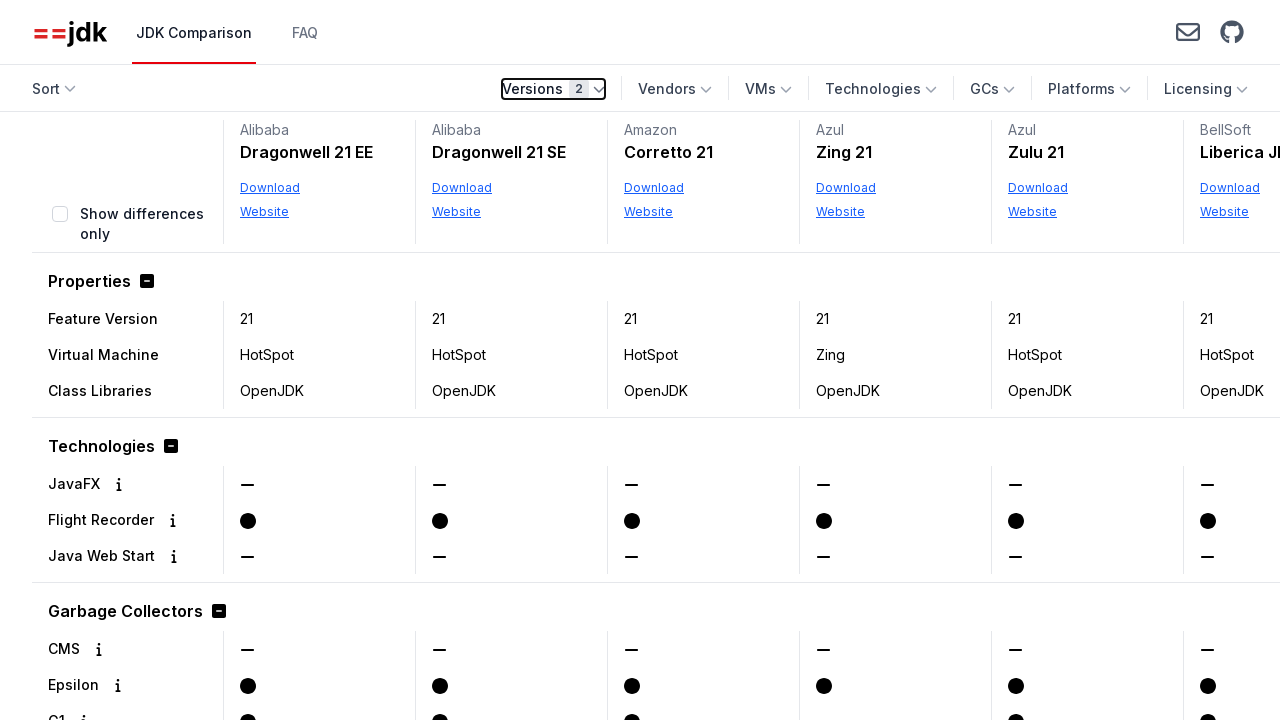

Verified Zulu 21 is in filtered products
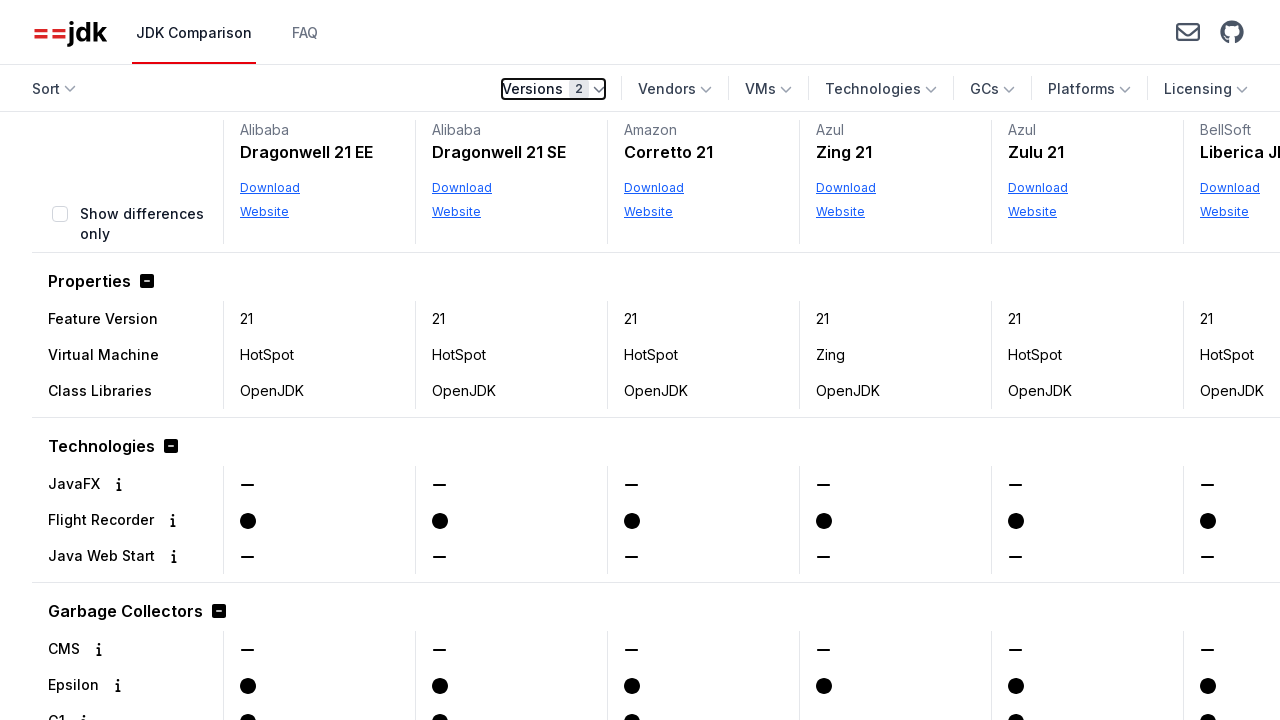

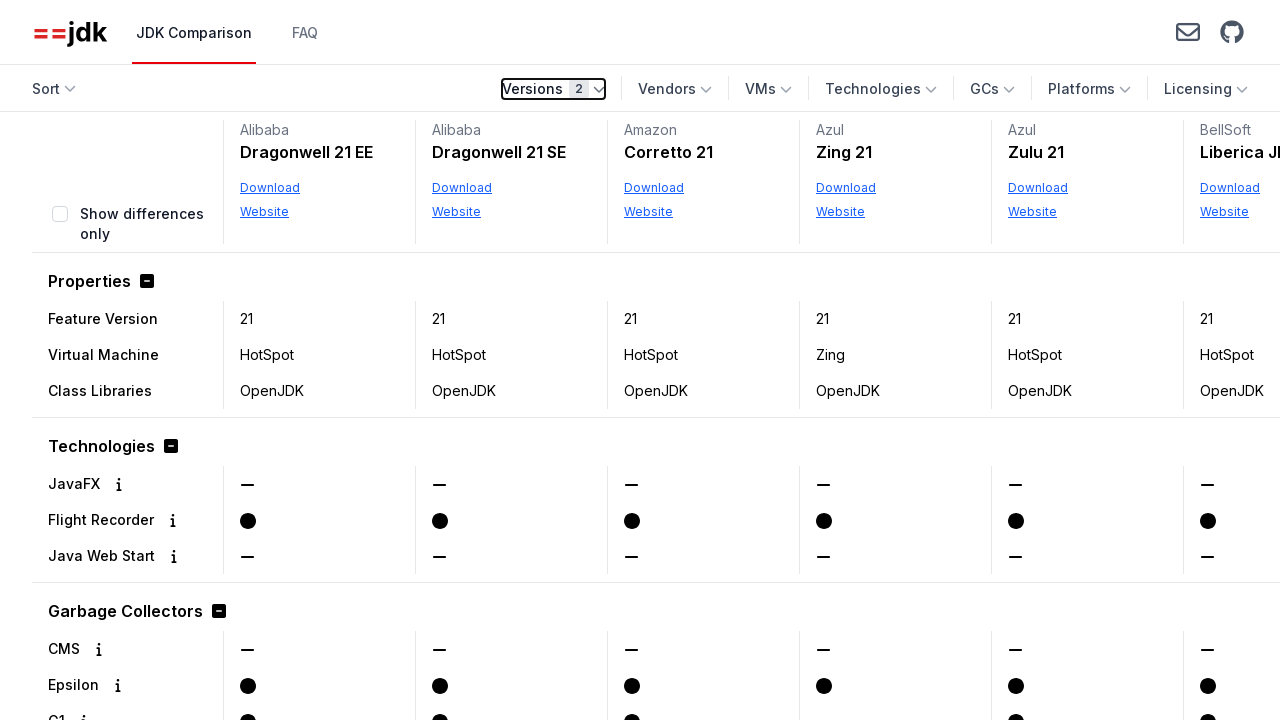